Tests registration form by filling email and password fields and clicking the registration button

Starting URL: https://contacts-app.tobbymarshall815.vercel.app/login

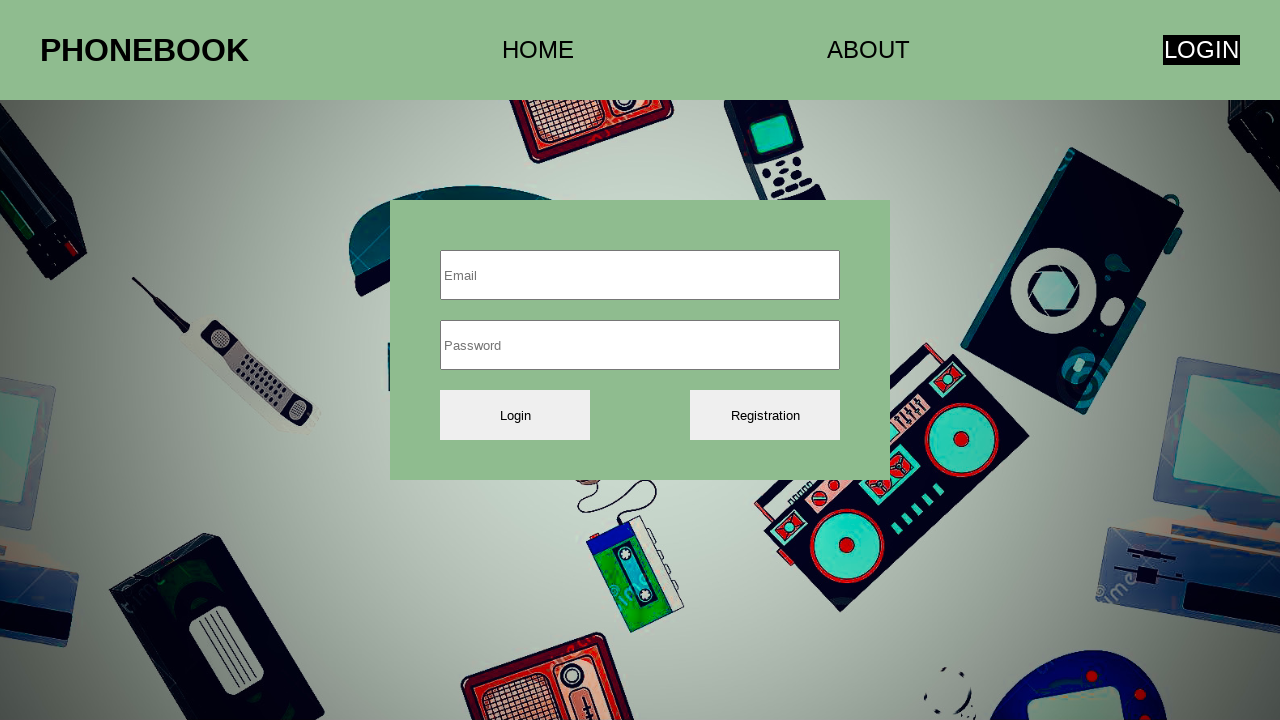

Located all input elements on the registration form
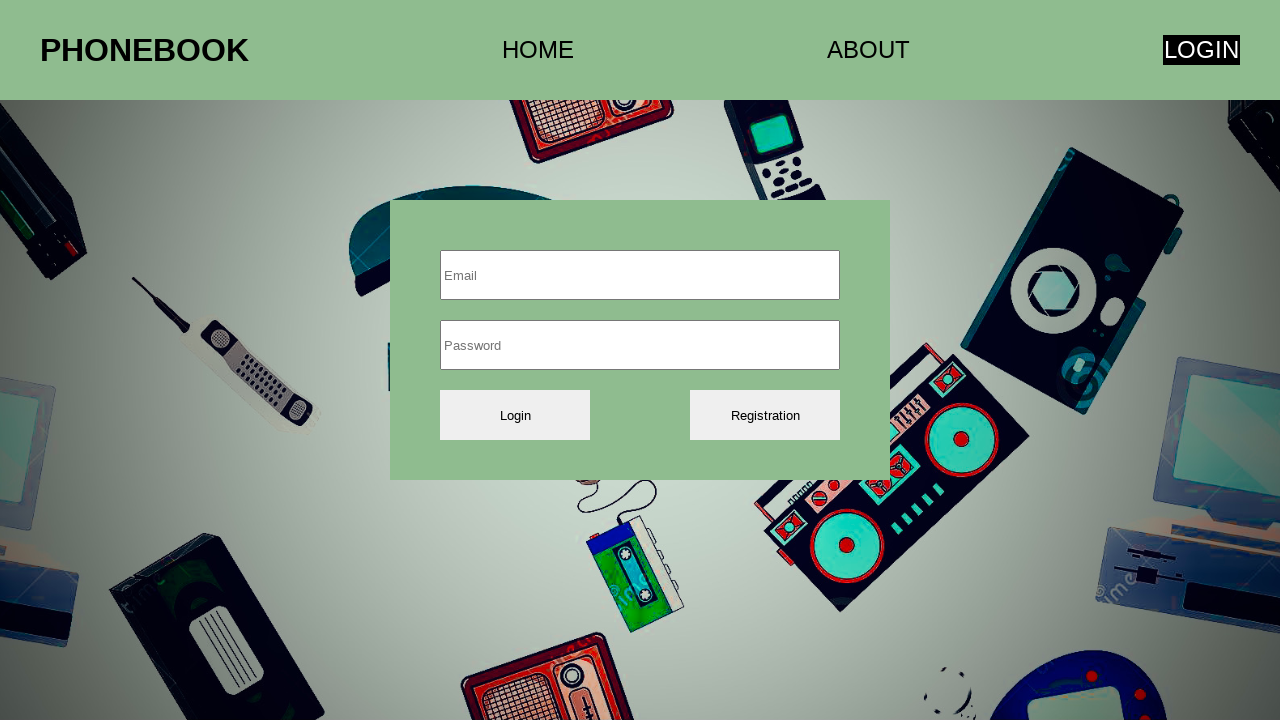

Clicked email input field at (640, 275) on input >> nth=0
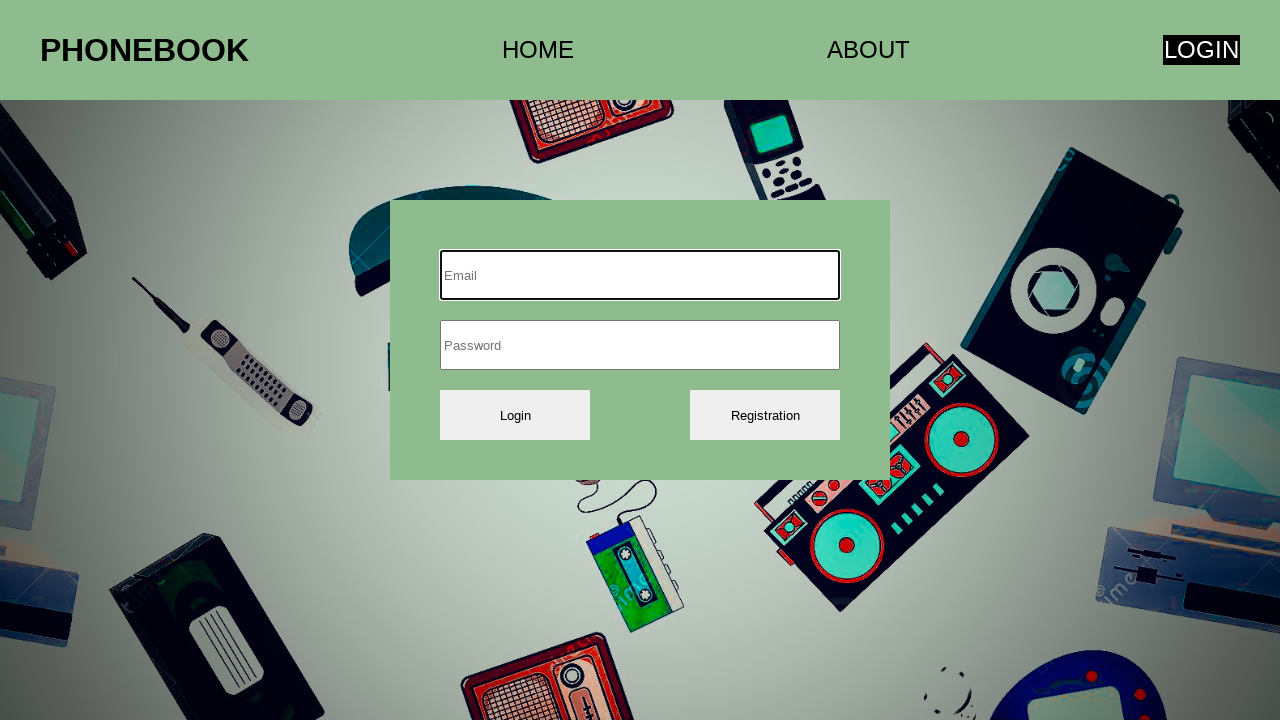

Cleared email input field on input >> nth=0
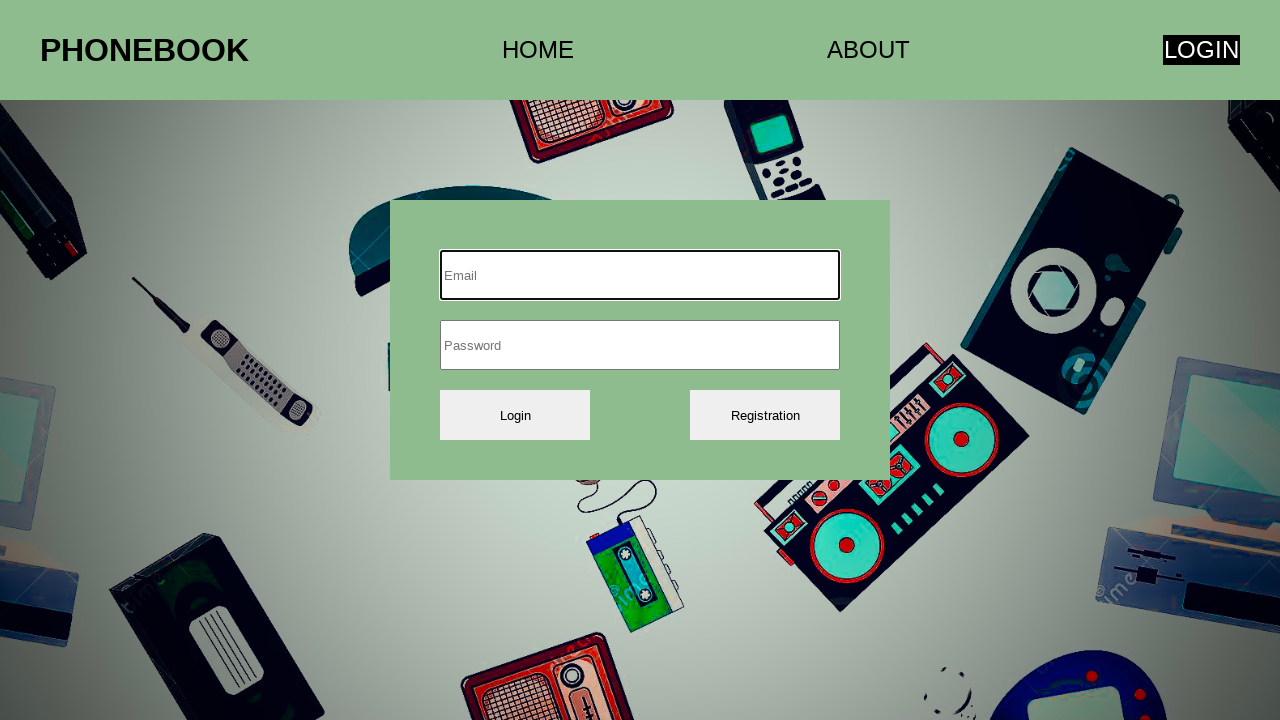

Filled email field with 'test7user@example.com' on input >> nth=0
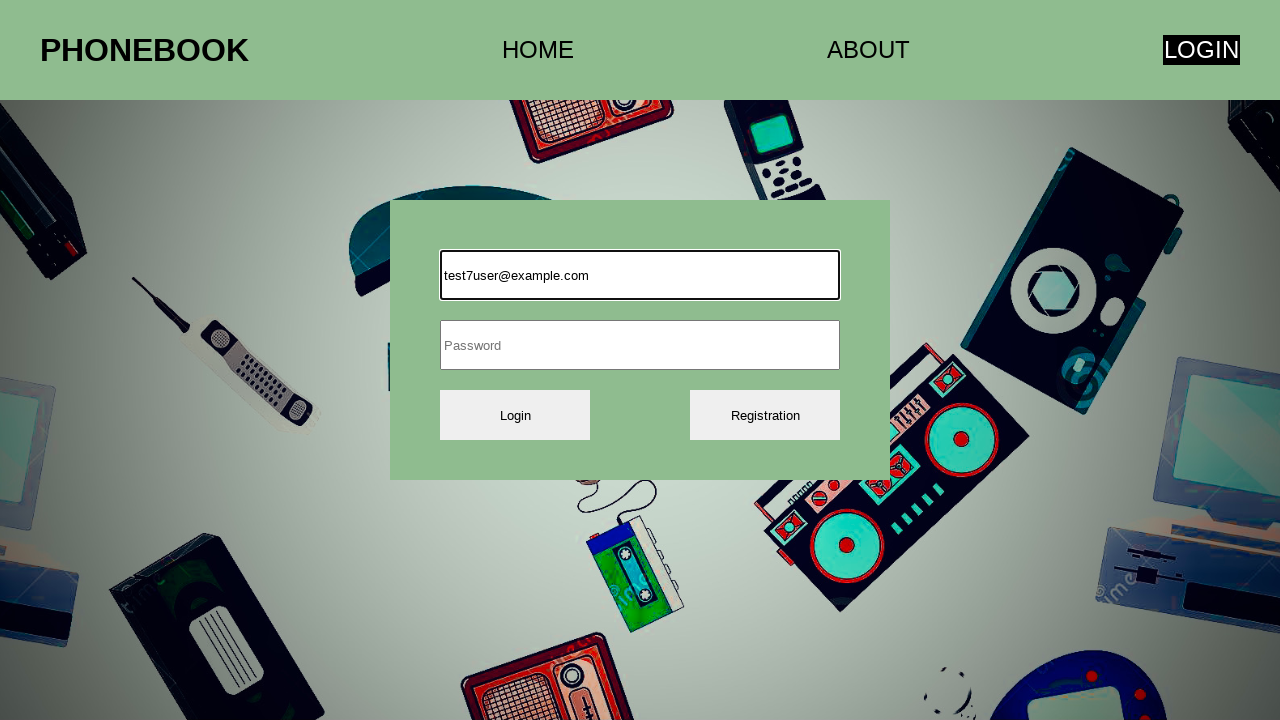

Clicked password input field at (640, 345) on input >> nth=1
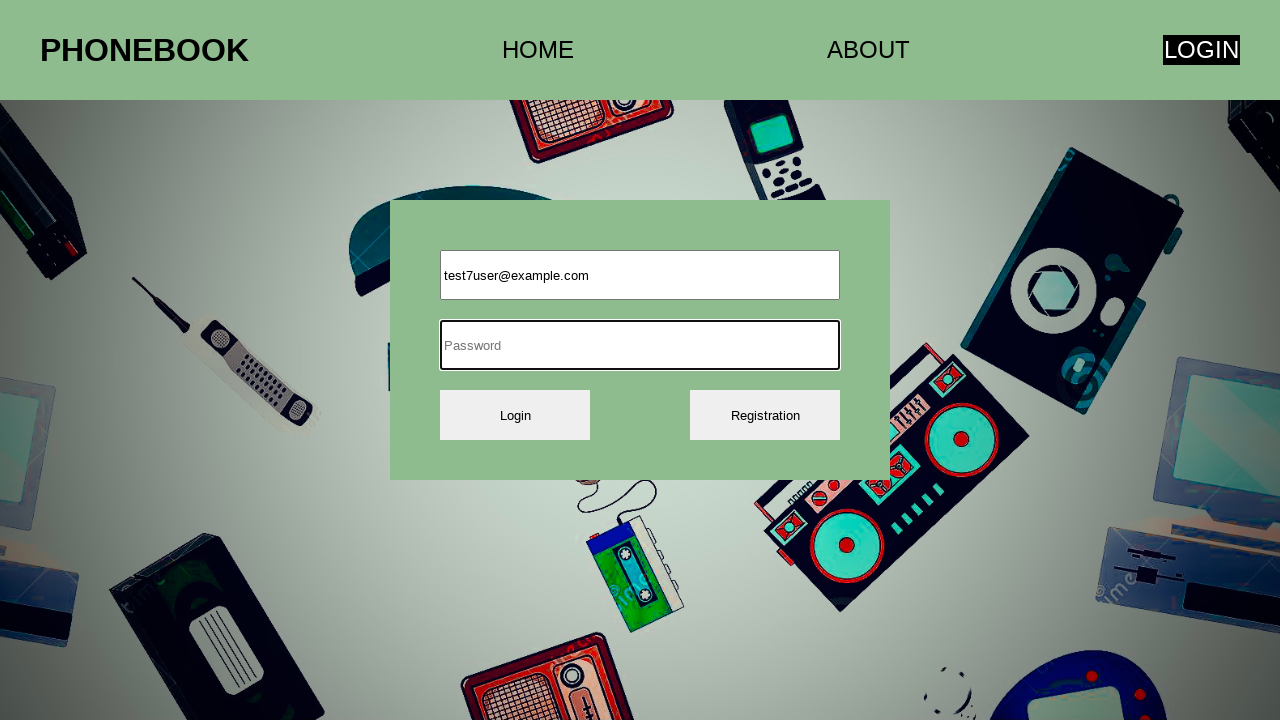

Cleared password input field on input >> nth=1
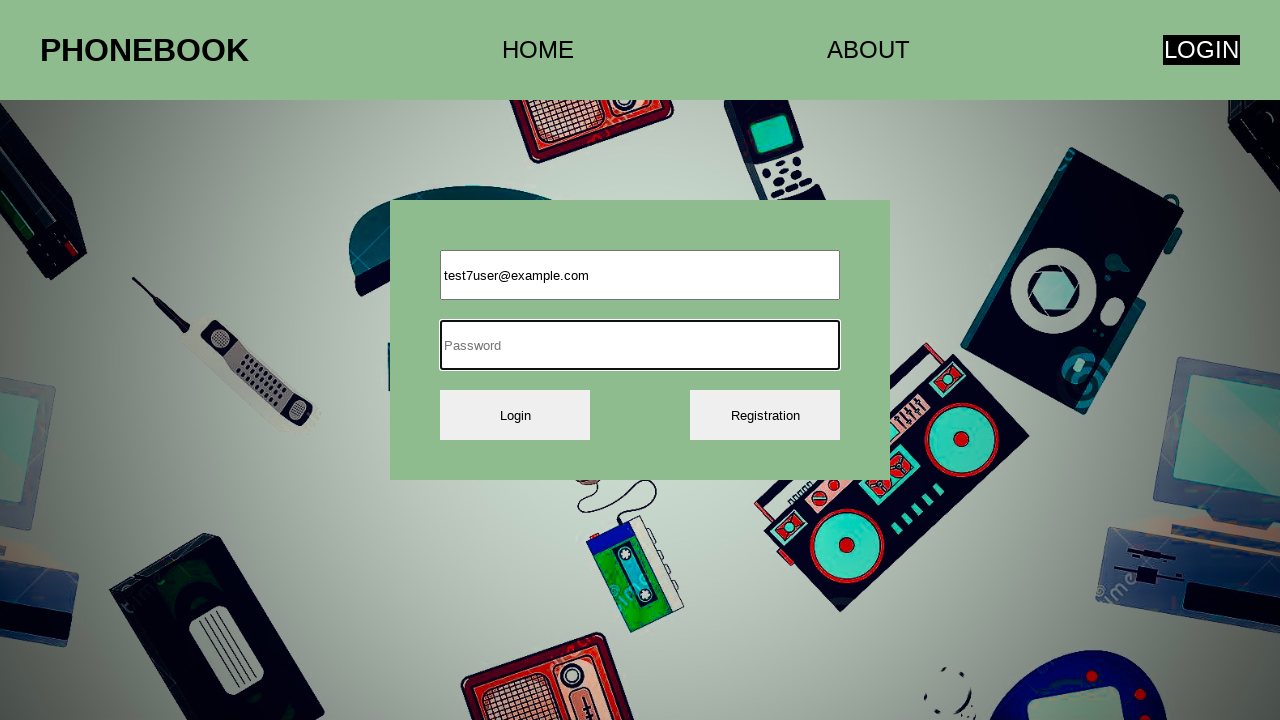

Filled password field with 'TestPass123$' on input >> nth=1
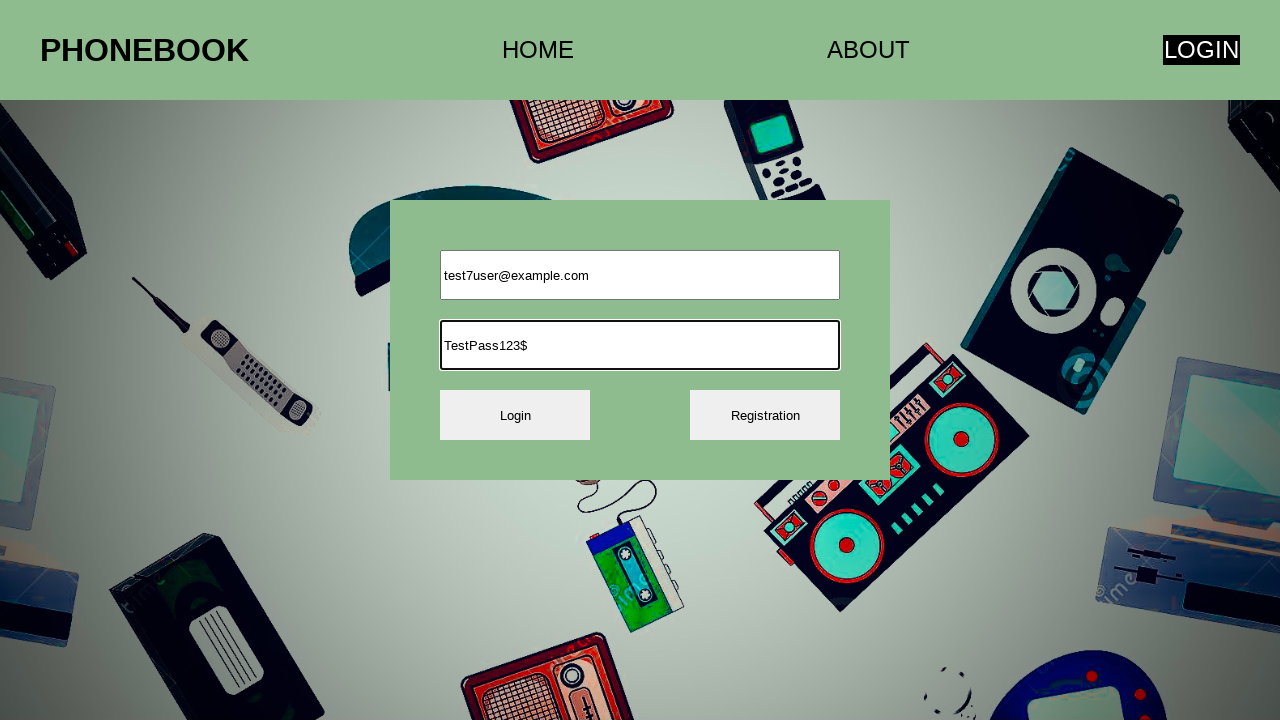

Located all buttons on the registration form
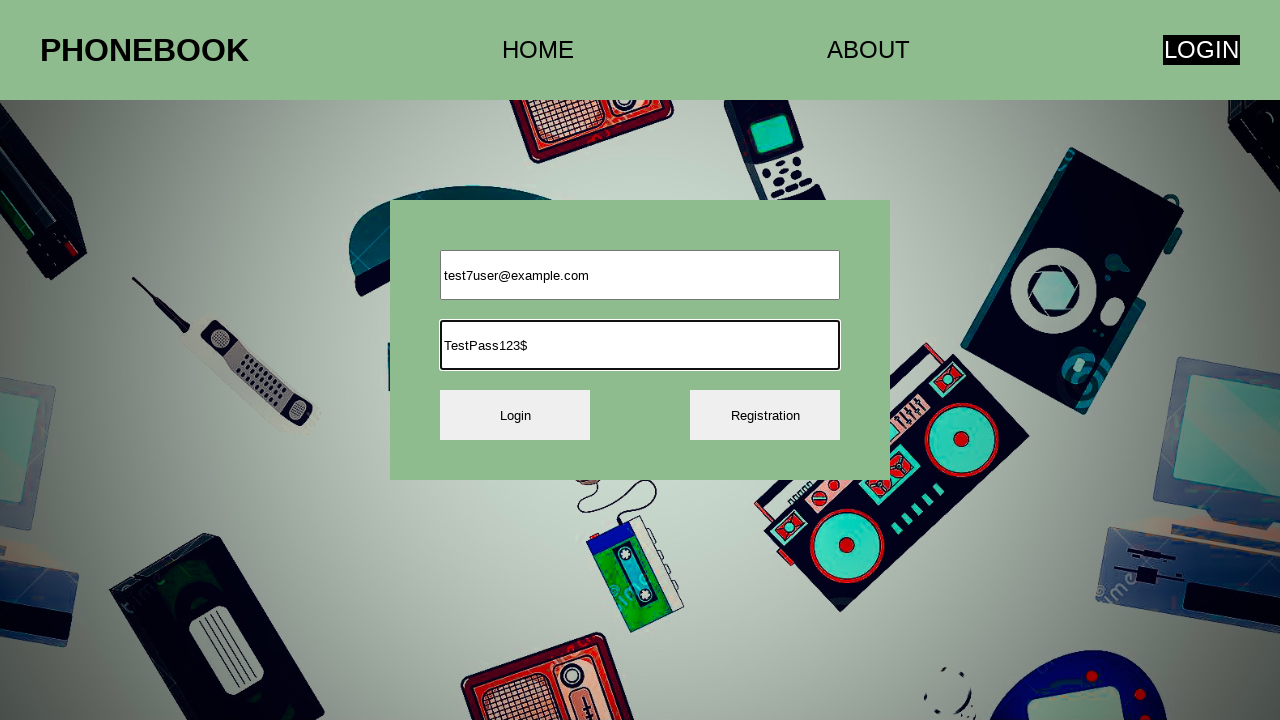

Clicked registration button to submit the form at (765, 415) on button >> nth=1
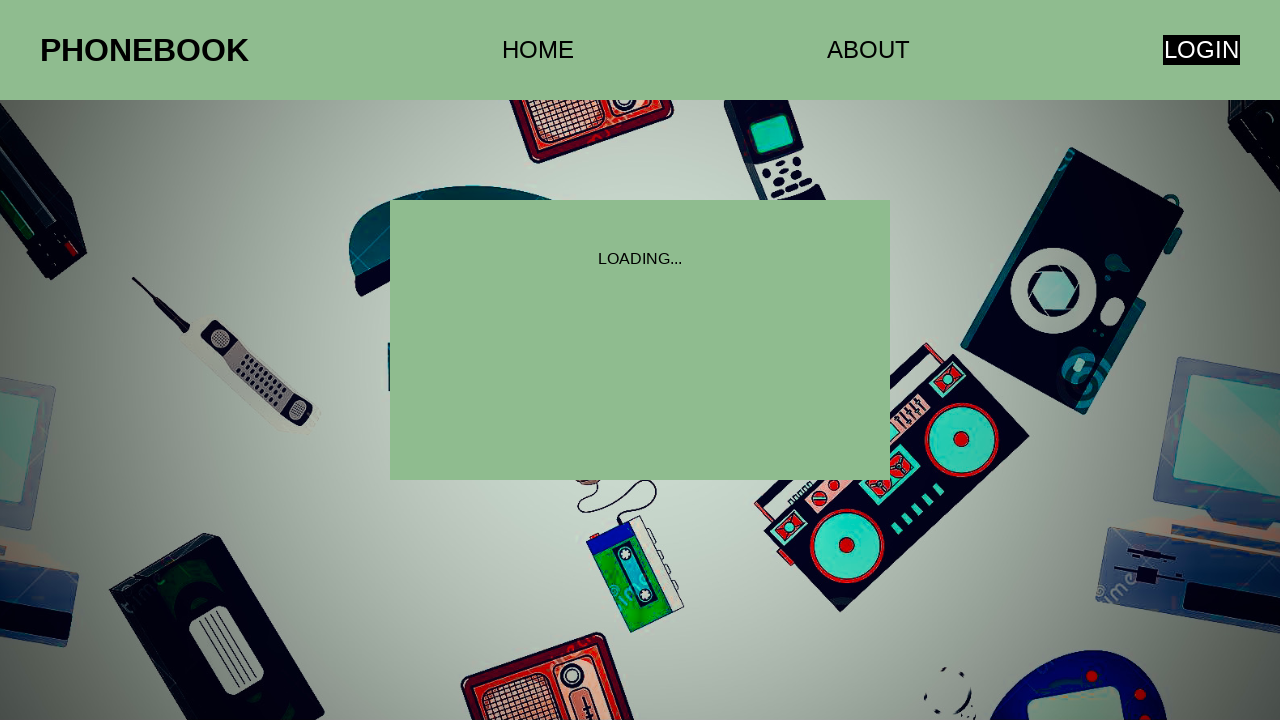

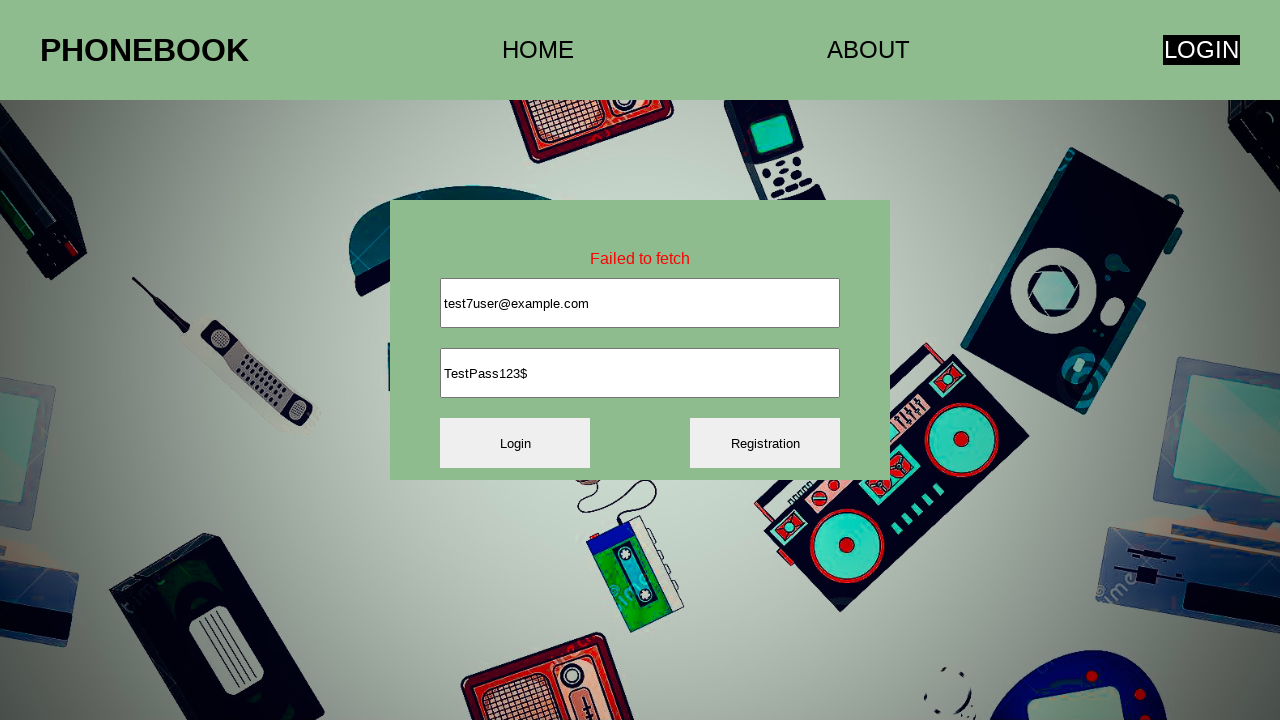